Tests alert handling functionality by triggering different types of alerts (simple alert and confirm dialog) and interacting with them

Starting URL: https://rahulshettyacademy.com/AutomationPractice/

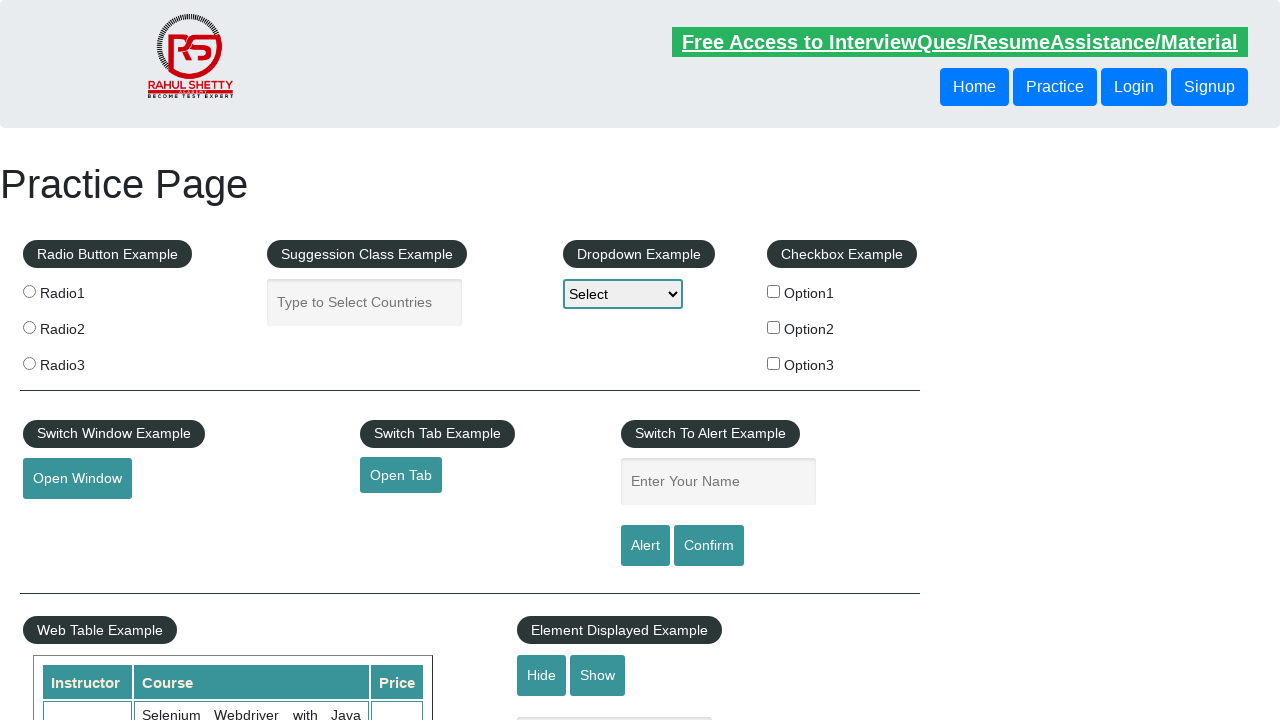

Filled name field with 'Gokul' on #name
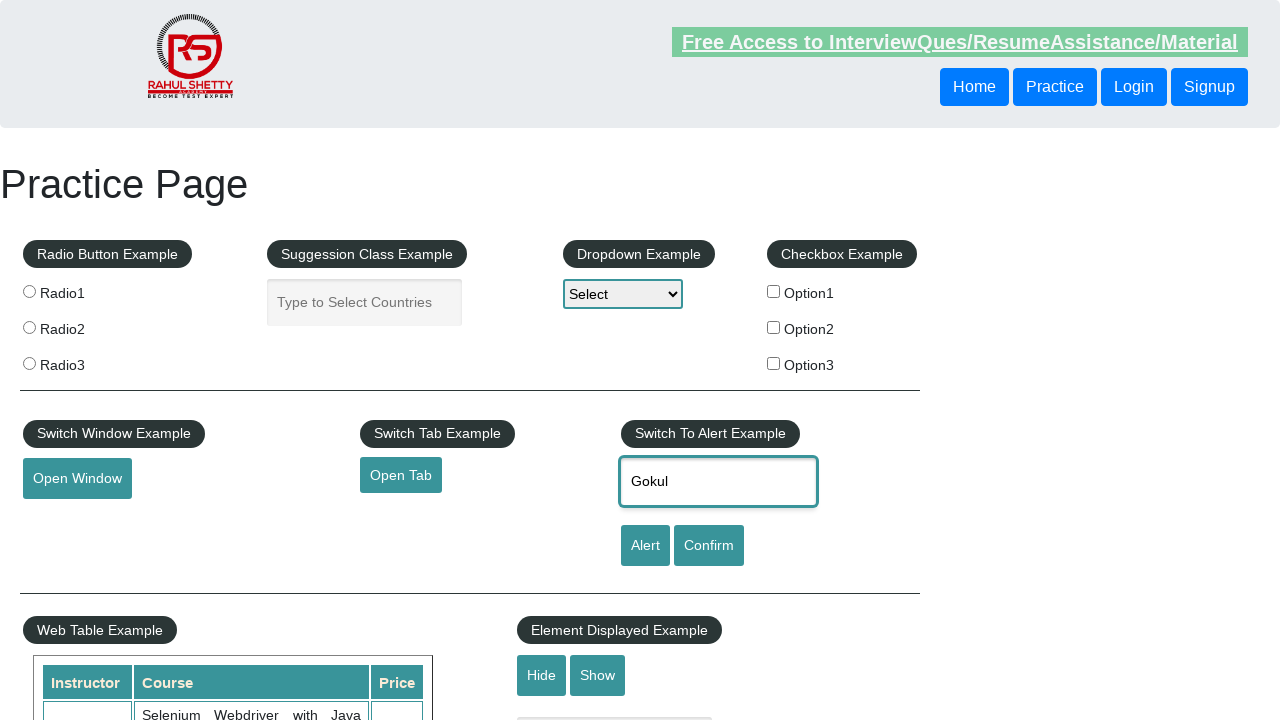

Set up dialog handler to accept alerts
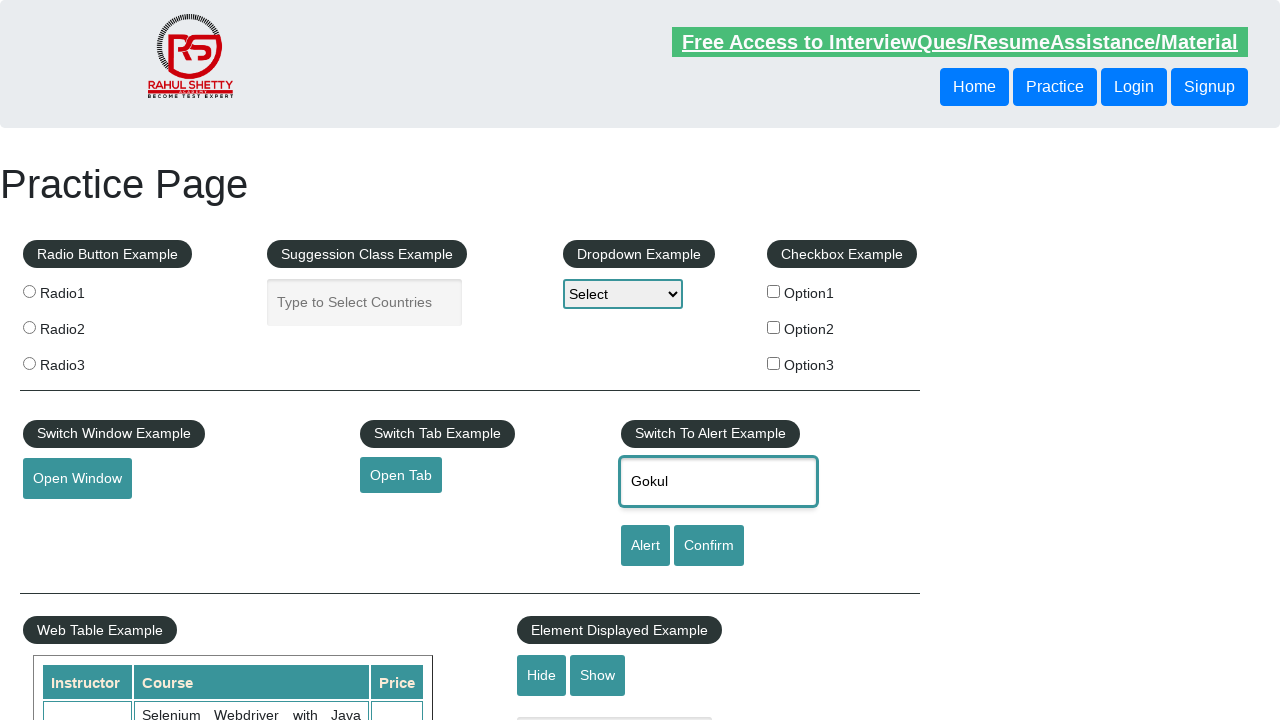

Clicked alert button and accepted the simple alert at (645, 546) on [id='alertbtn']
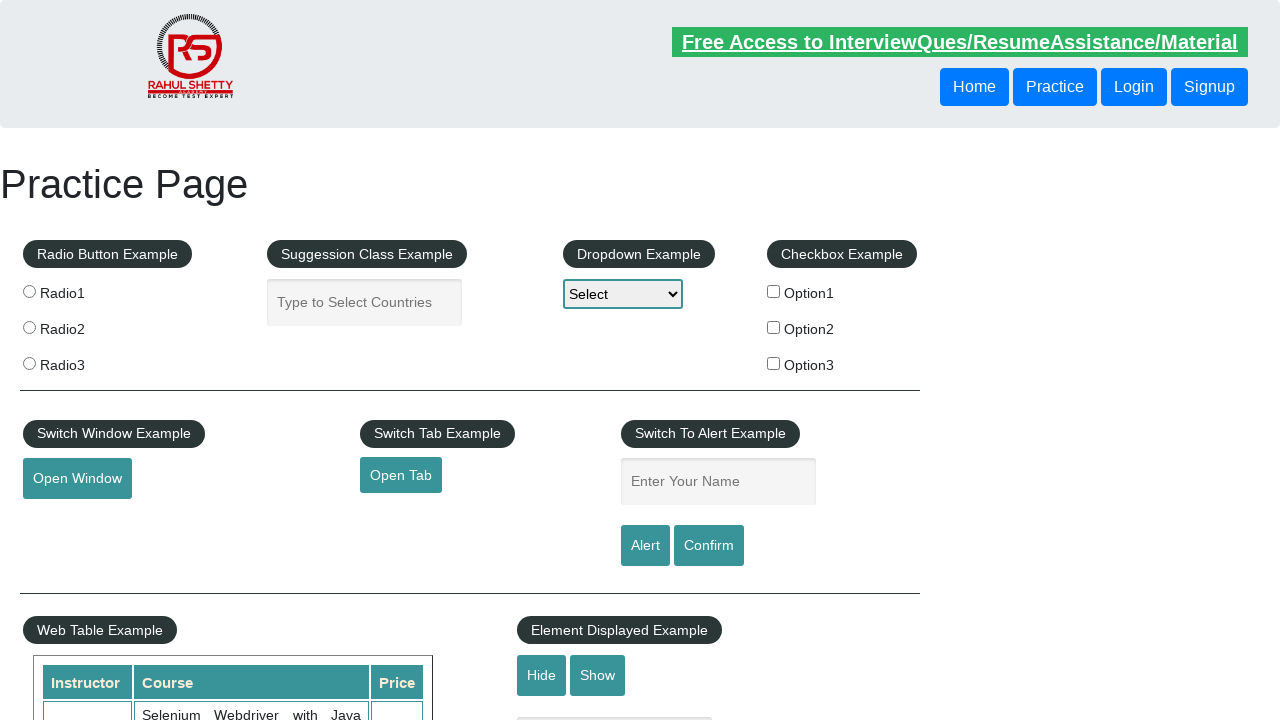

Set up dialog handler to dismiss confirm dialogs
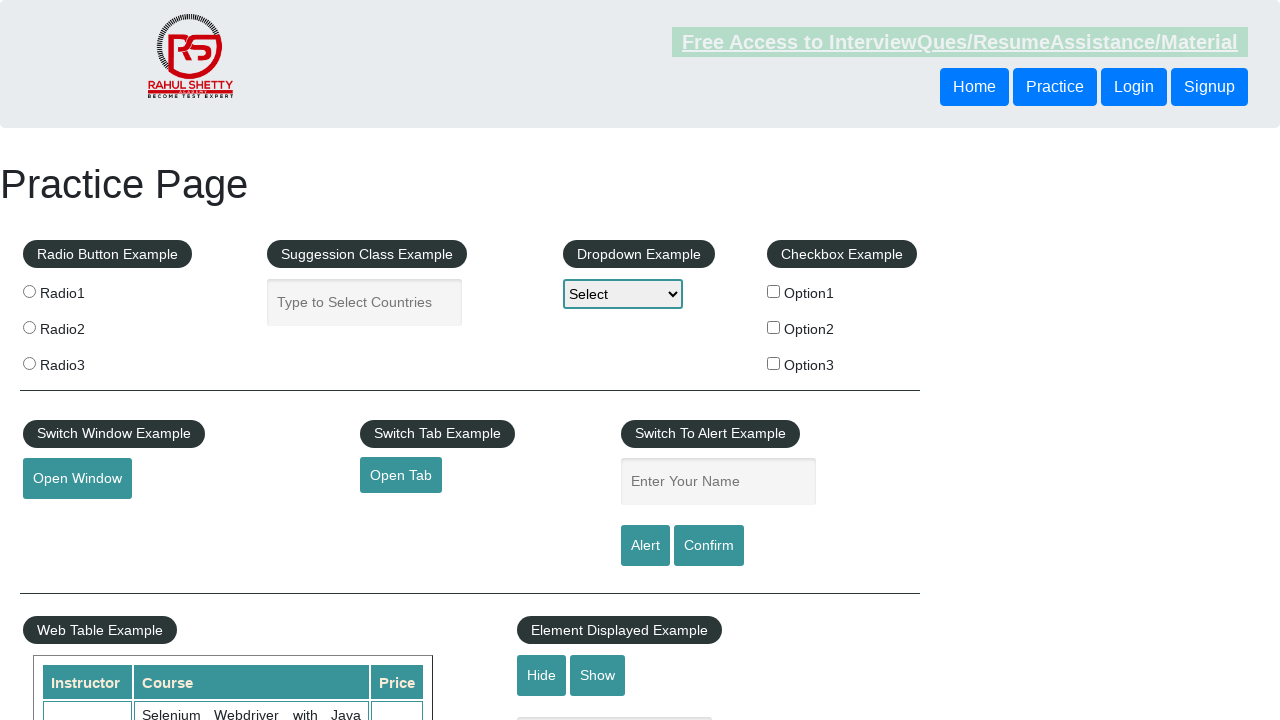

Clicked confirm button and dismissed the confirm dialog at (709, 546) on #confirmbtn
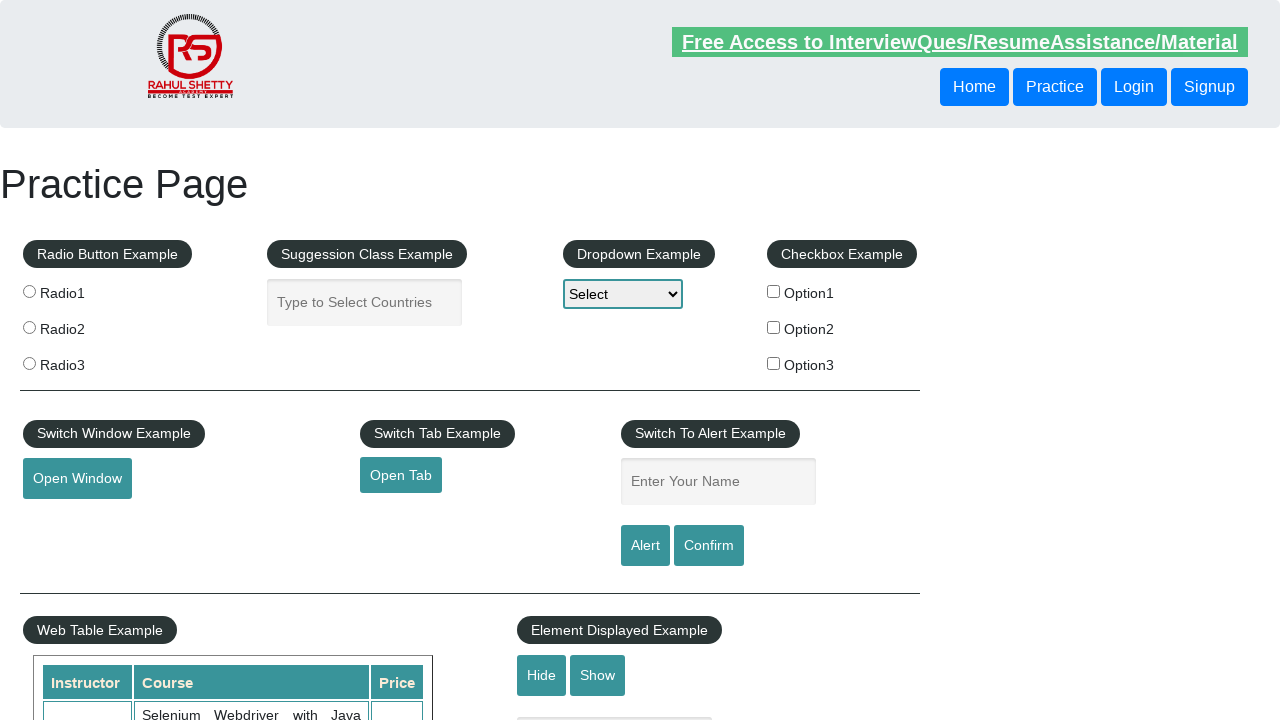

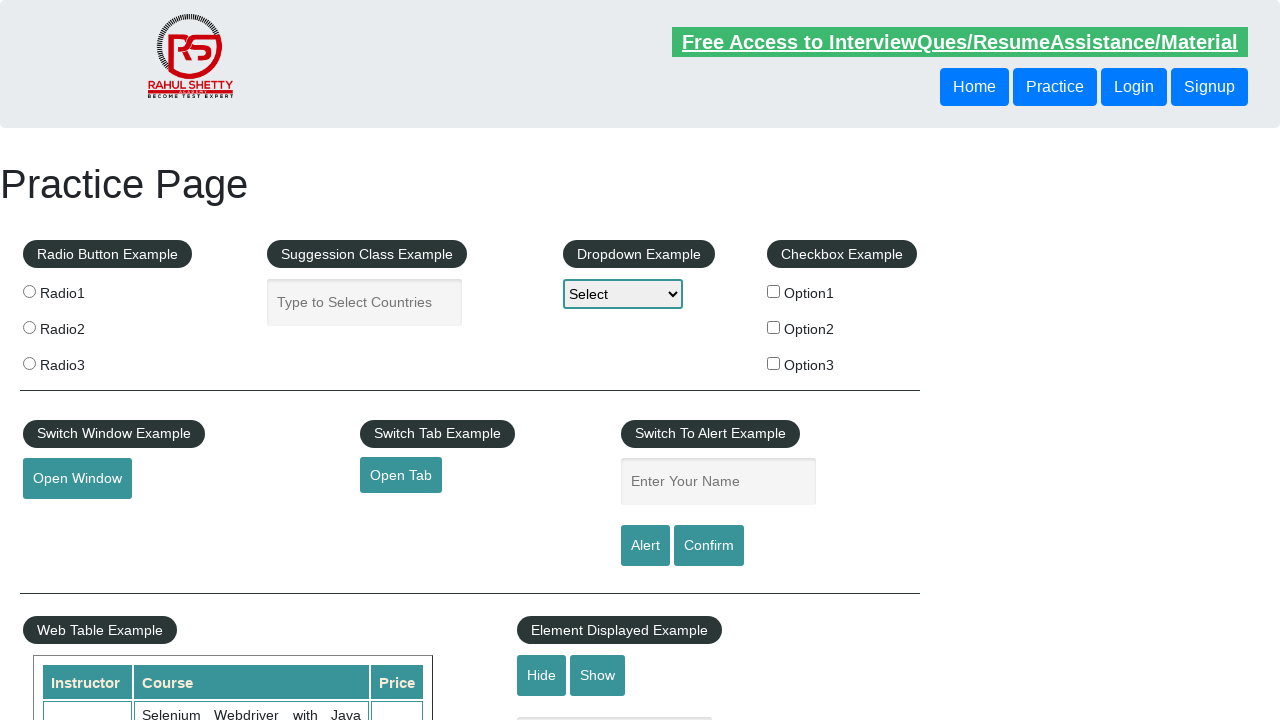